Navigates to Flashscore Premier League results page, clicks through "show more" buttons to load additional results, and verifies that match data is displayed on the page.

Starting URL: https://www.flashscore.com/football/england/premier-league-2023-2024/results/

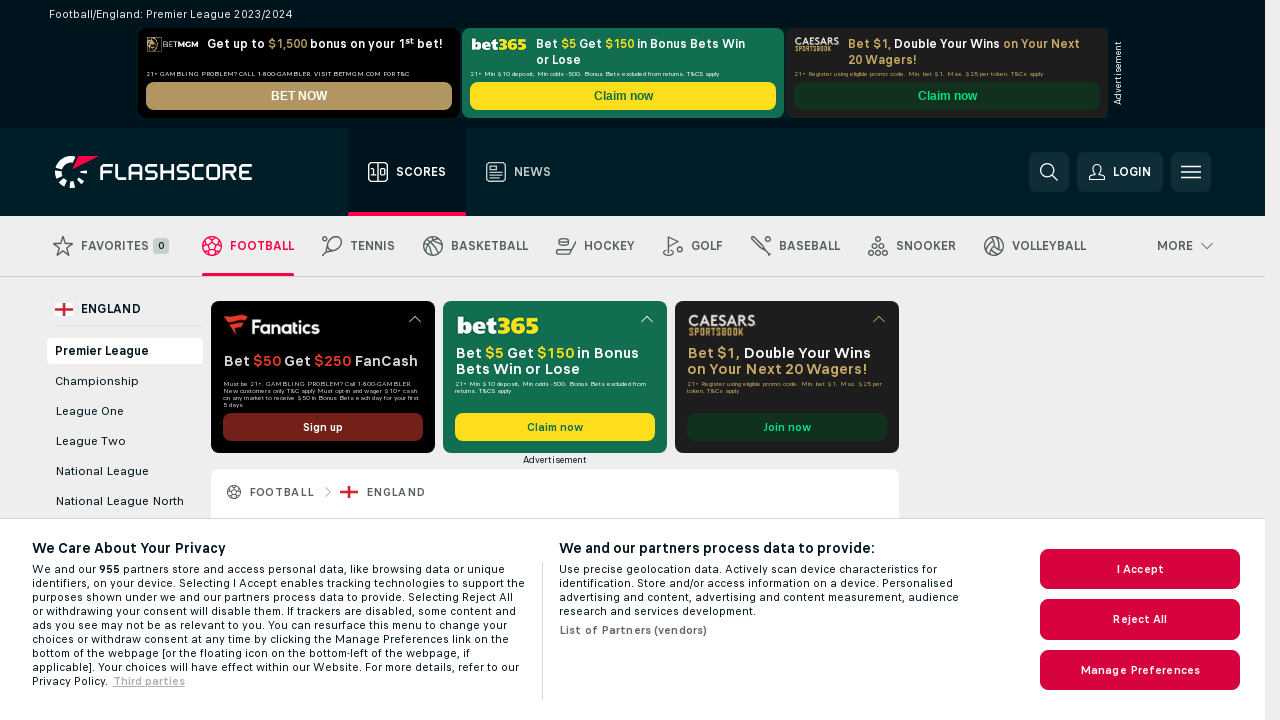

Queried for 'show more' button
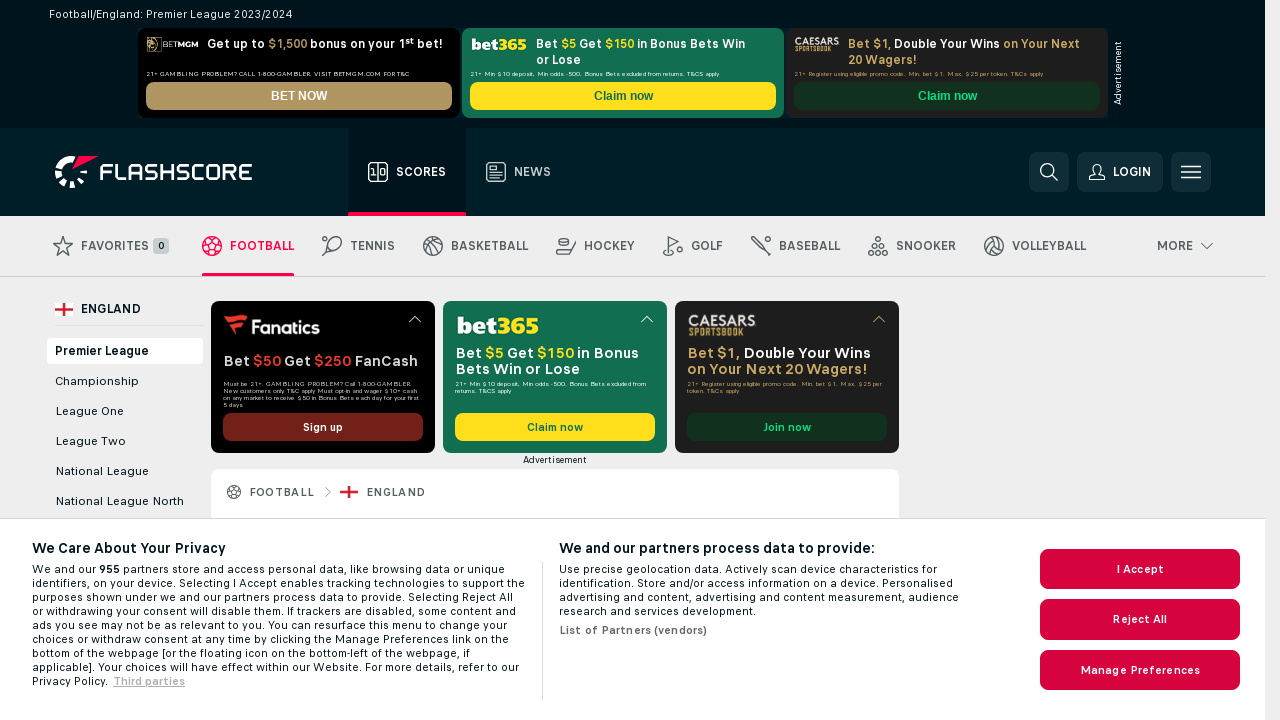

Clicked 'show more' button to load additional results
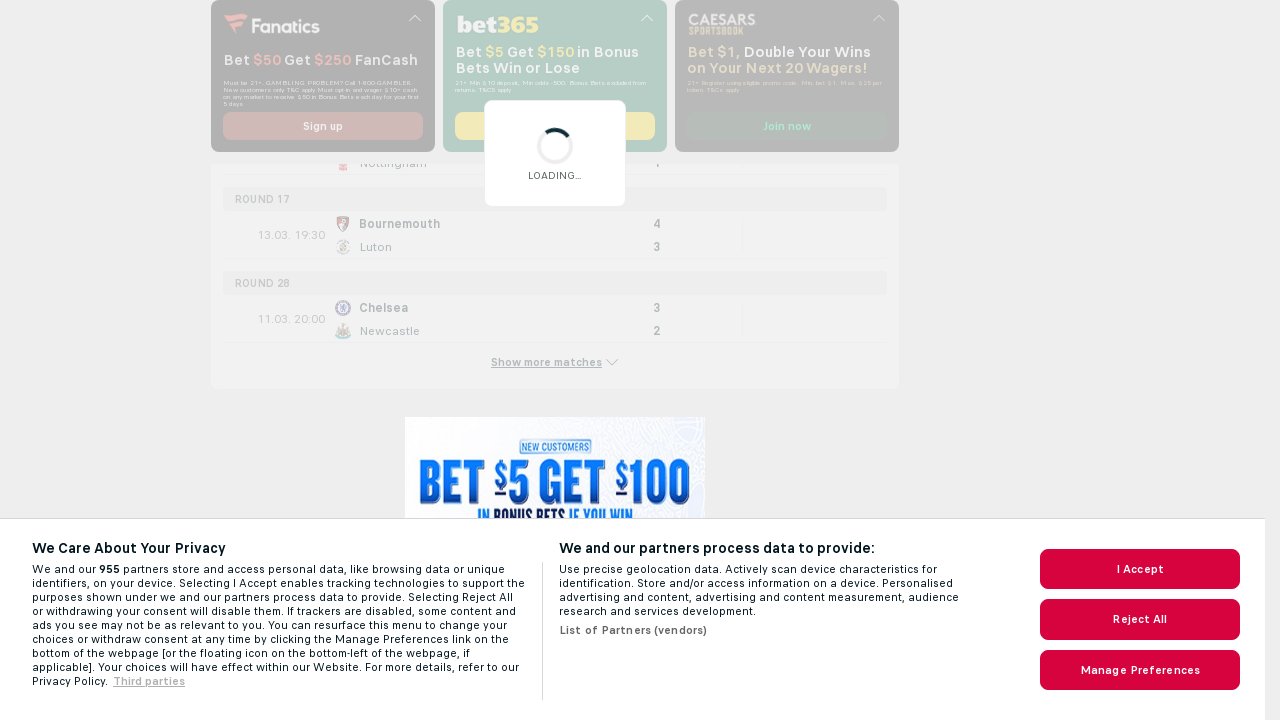

Waited 1000ms for additional results to load
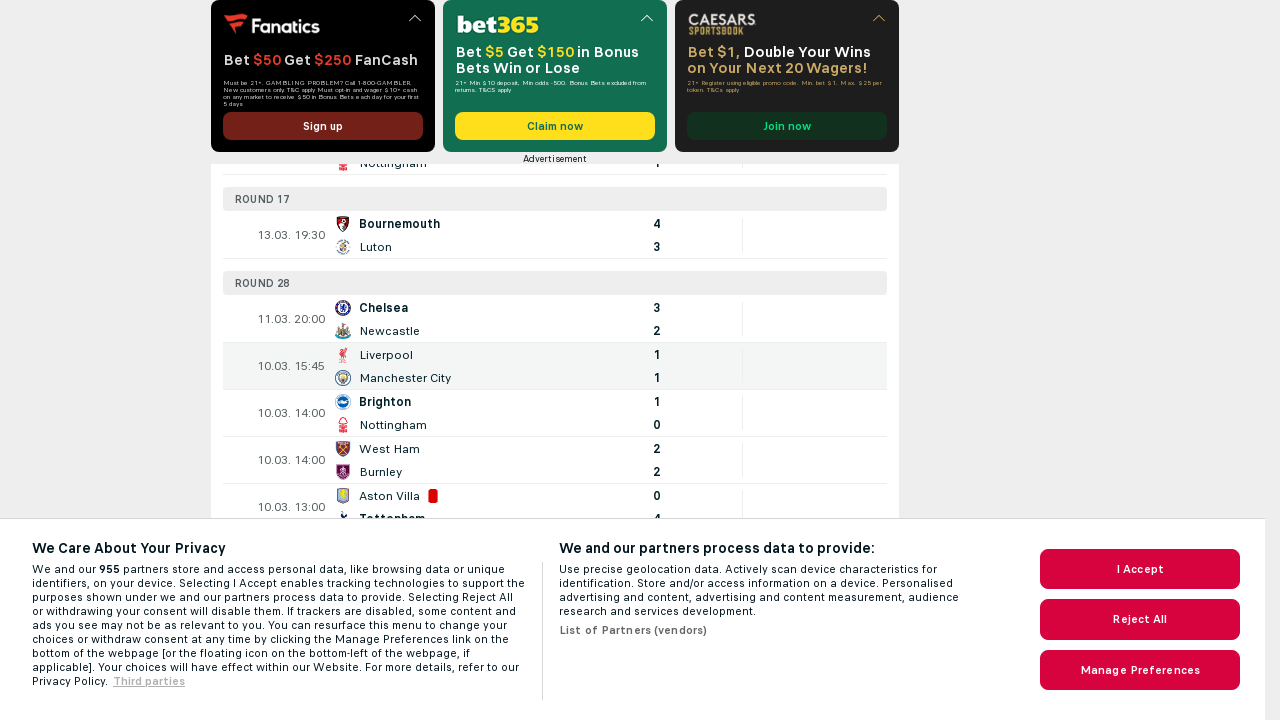

Queried for 'show more' button
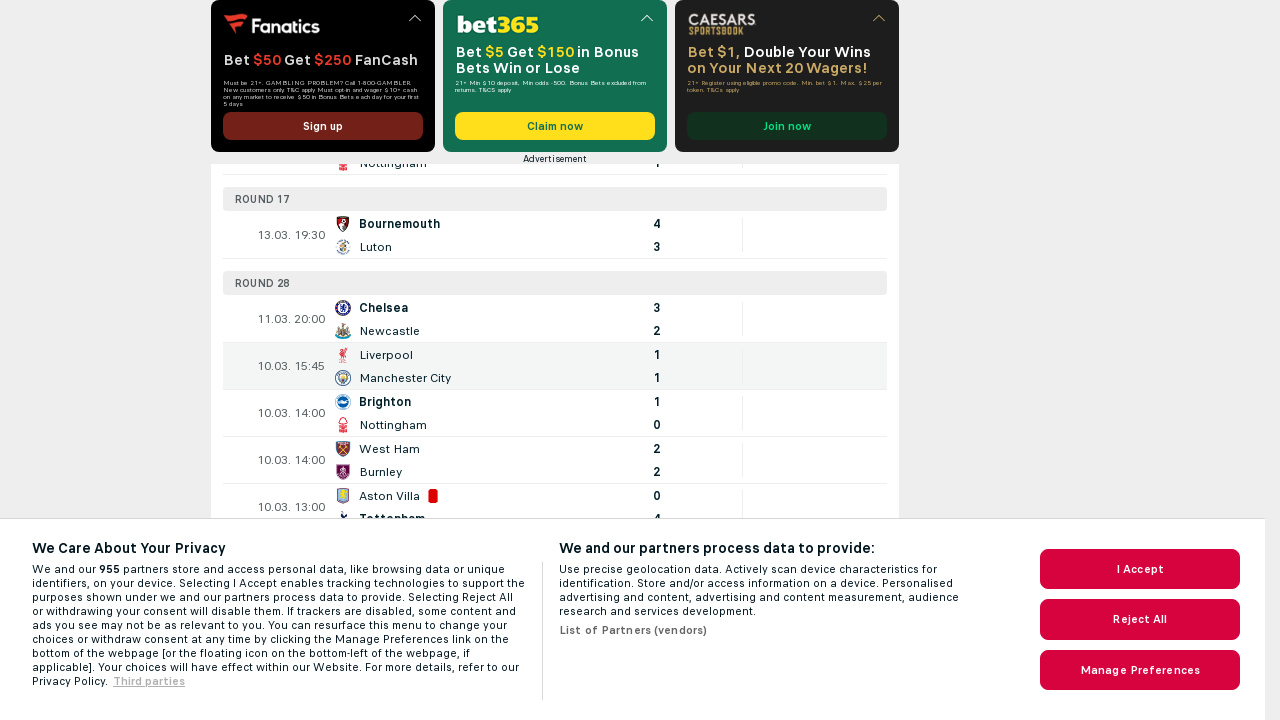

Clicked 'show more' button to load additional results
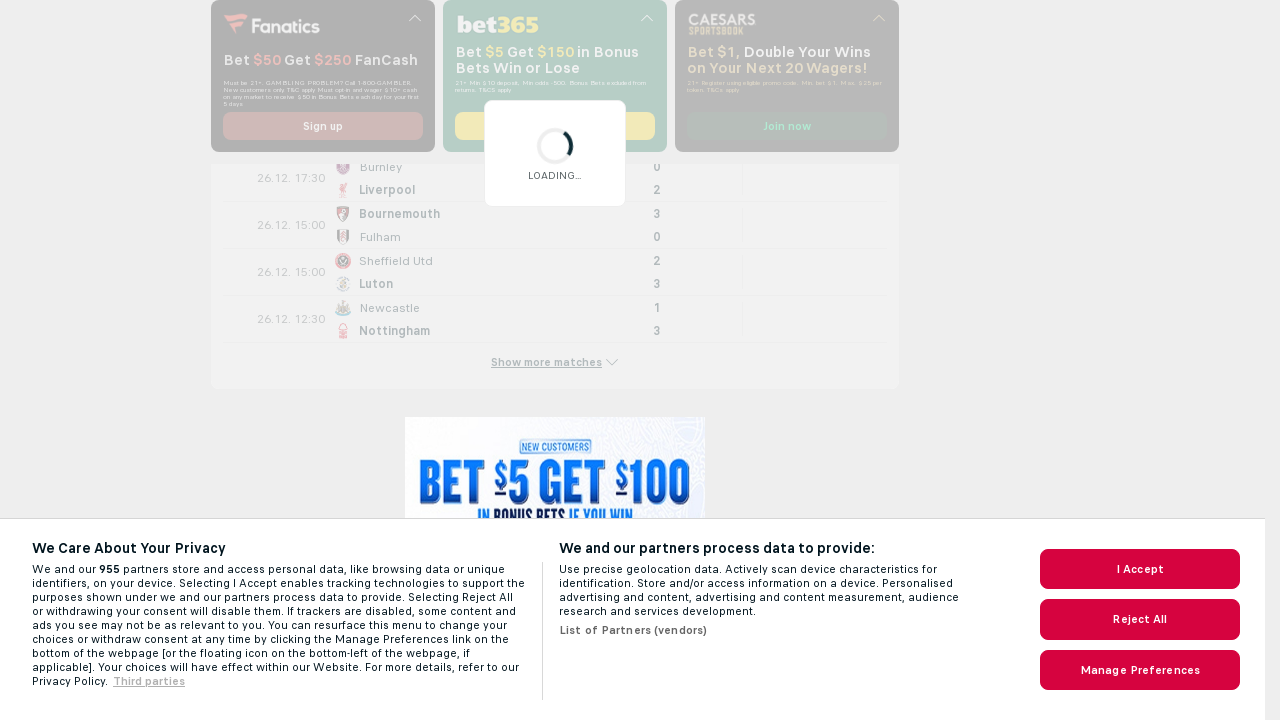

Waited 1000ms for additional results to load
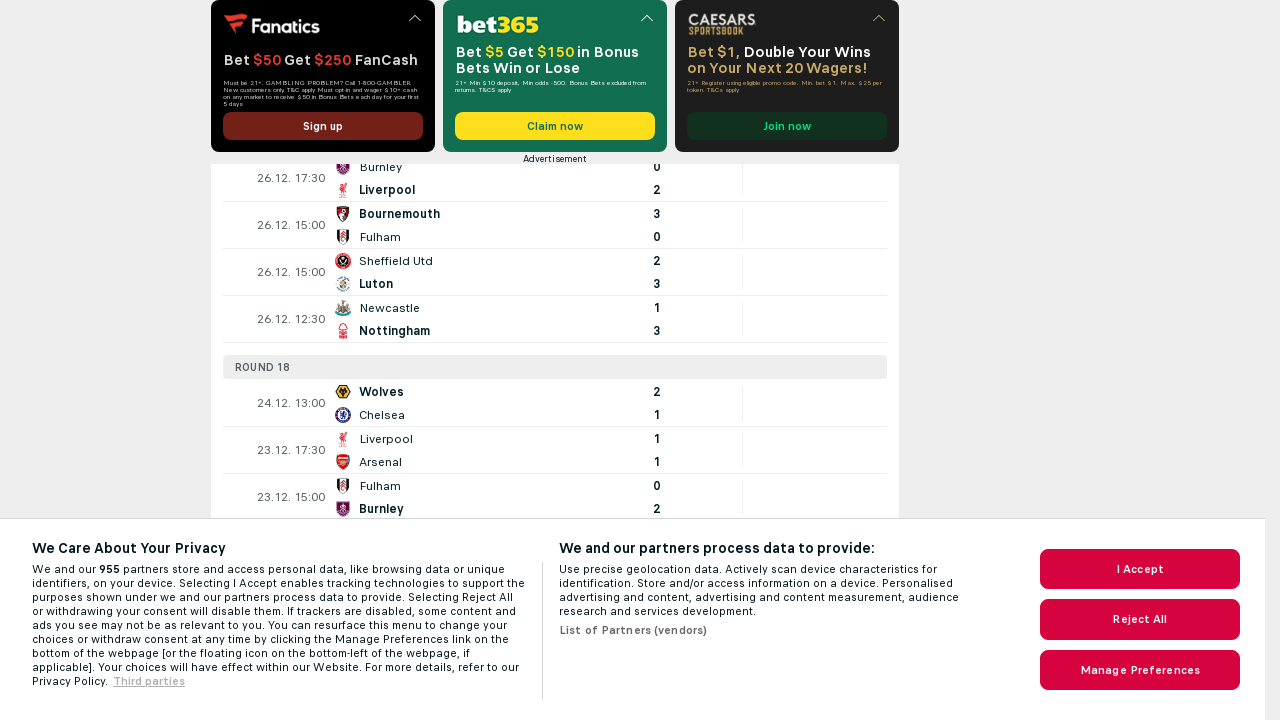

Queried for 'show more' button
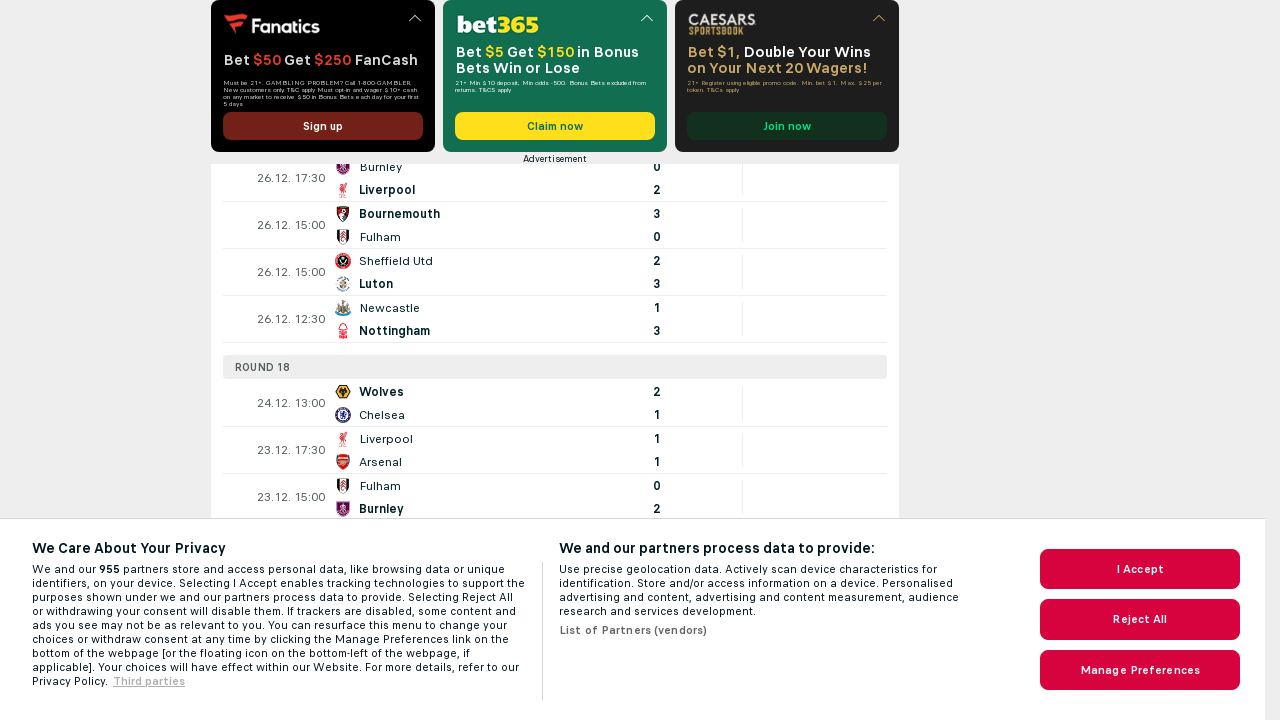

Clicked 'show more' button to load additional results
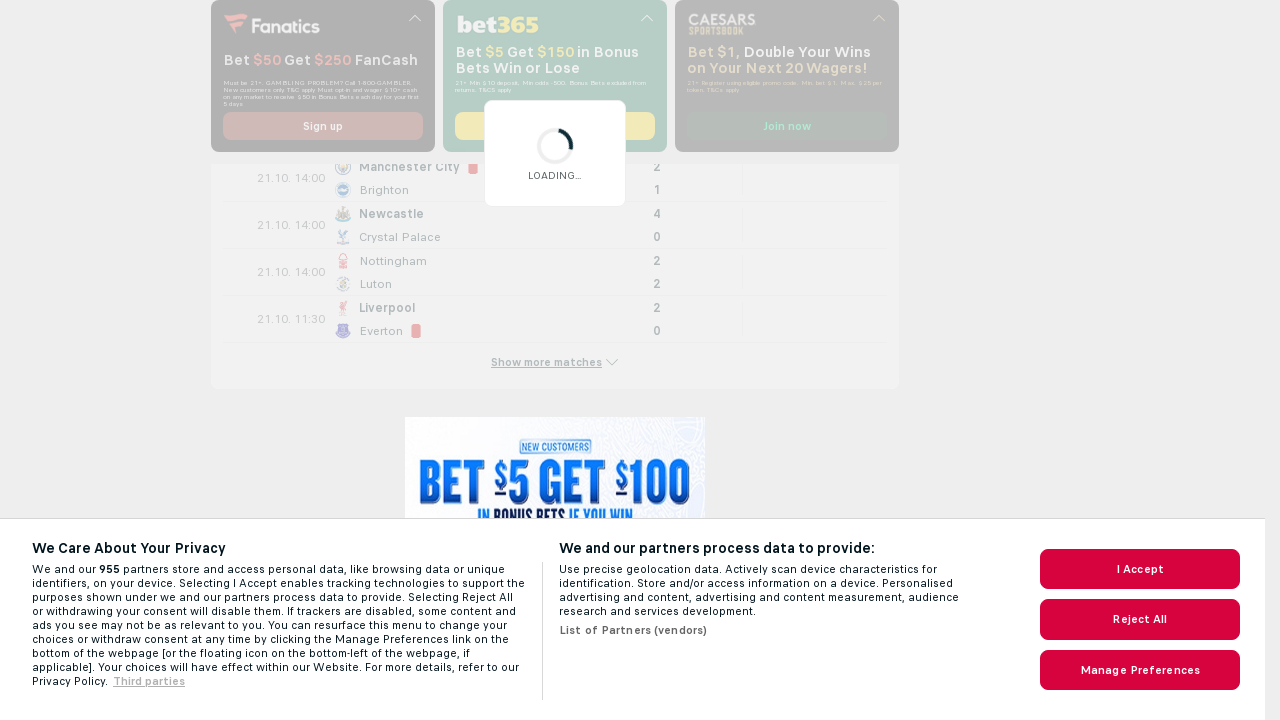

Waited 1000ms for additional results to load
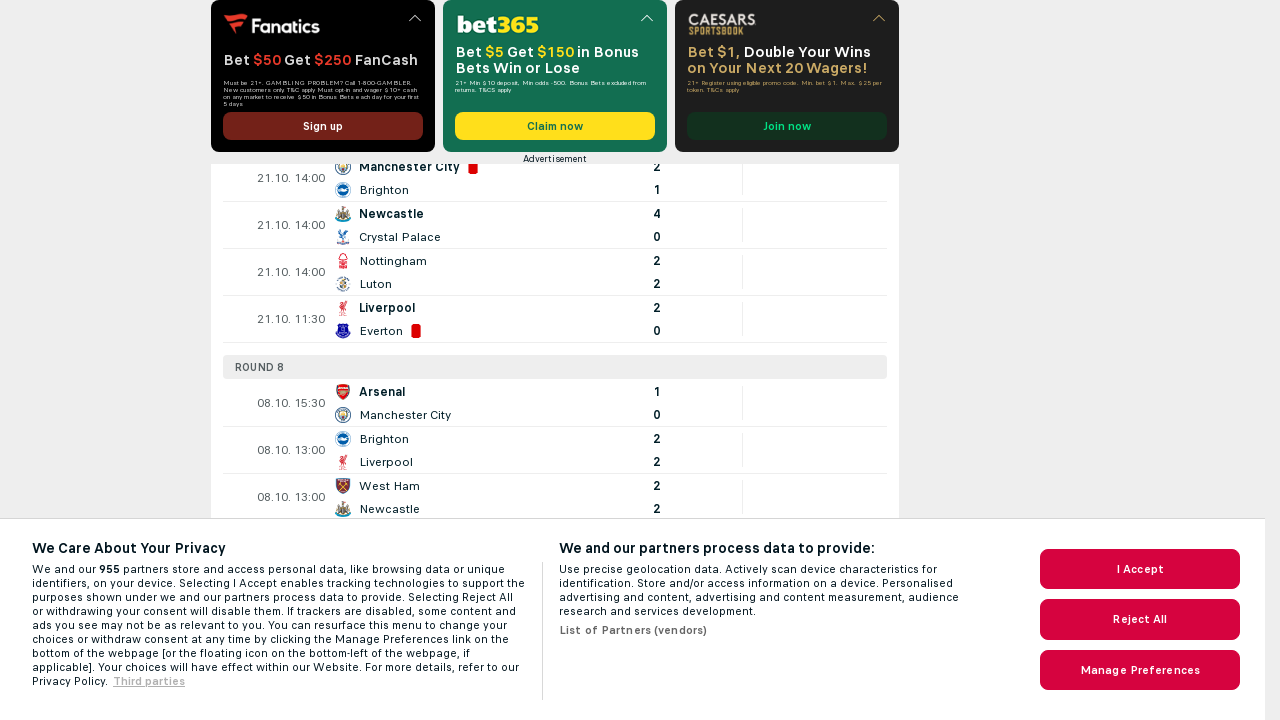

Match event containers loaded on page
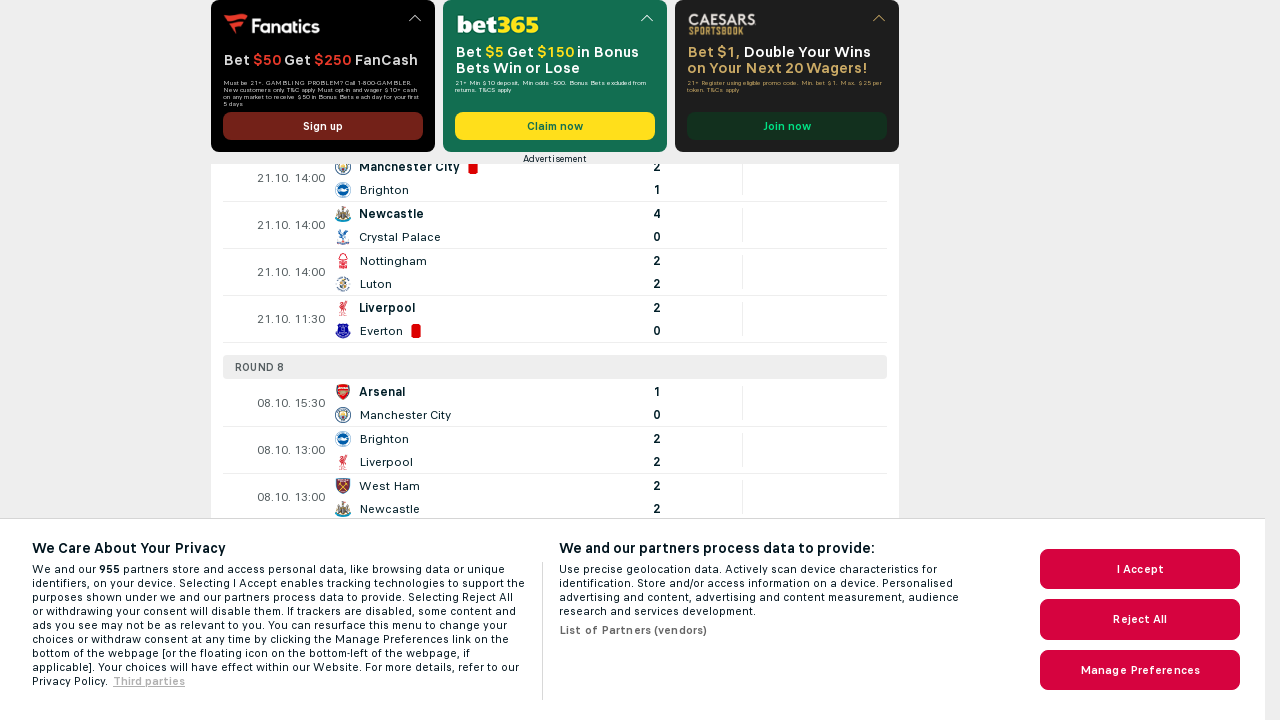

Match time elements are visible
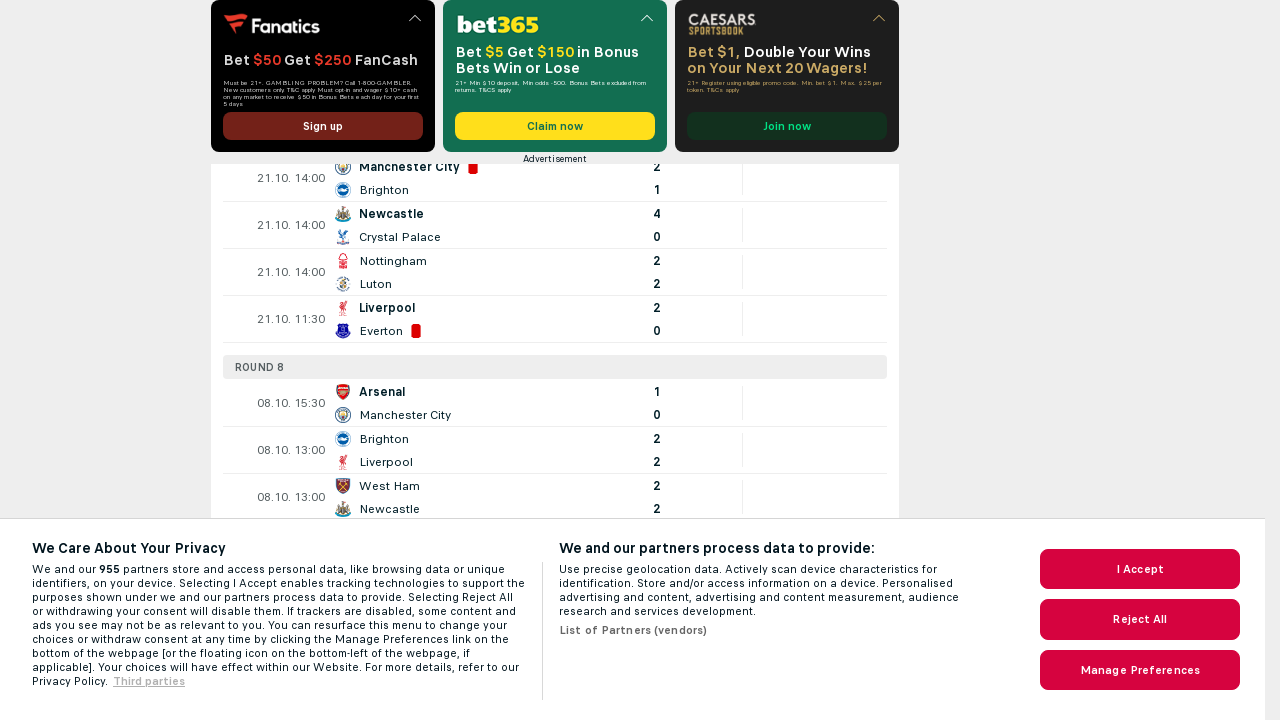

Home team participant elements are visible
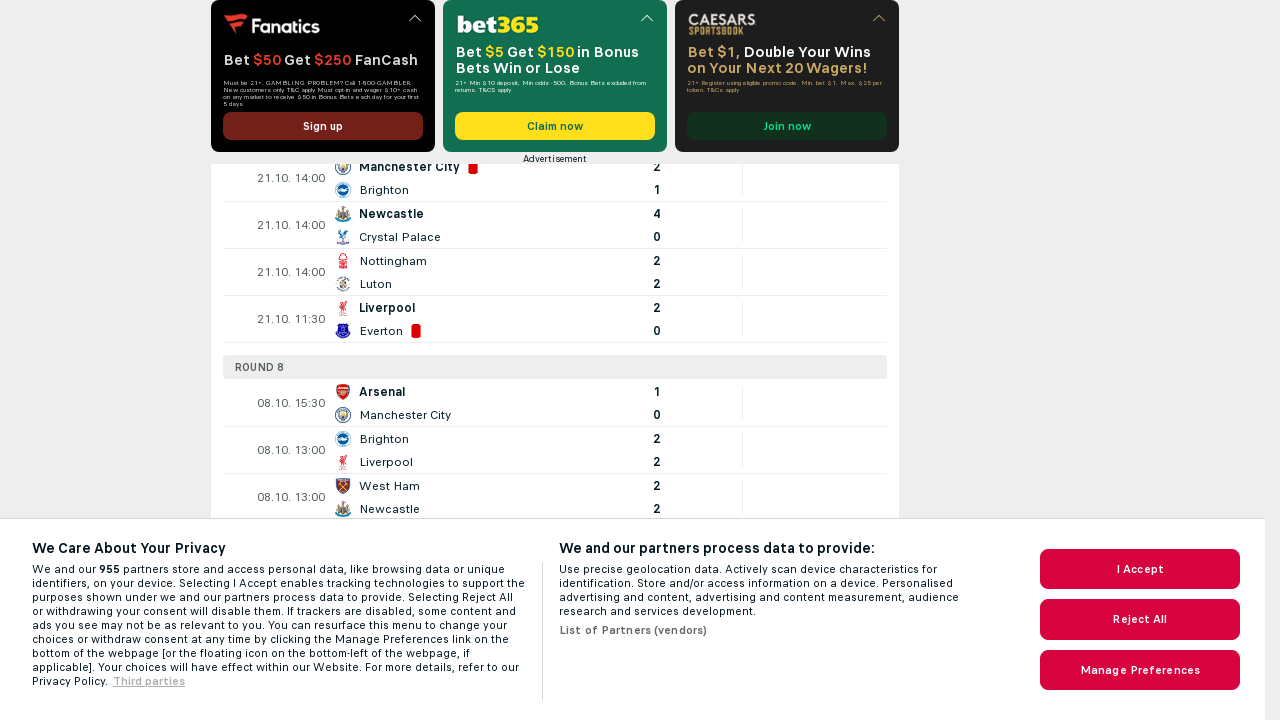

Home team score elements are visible
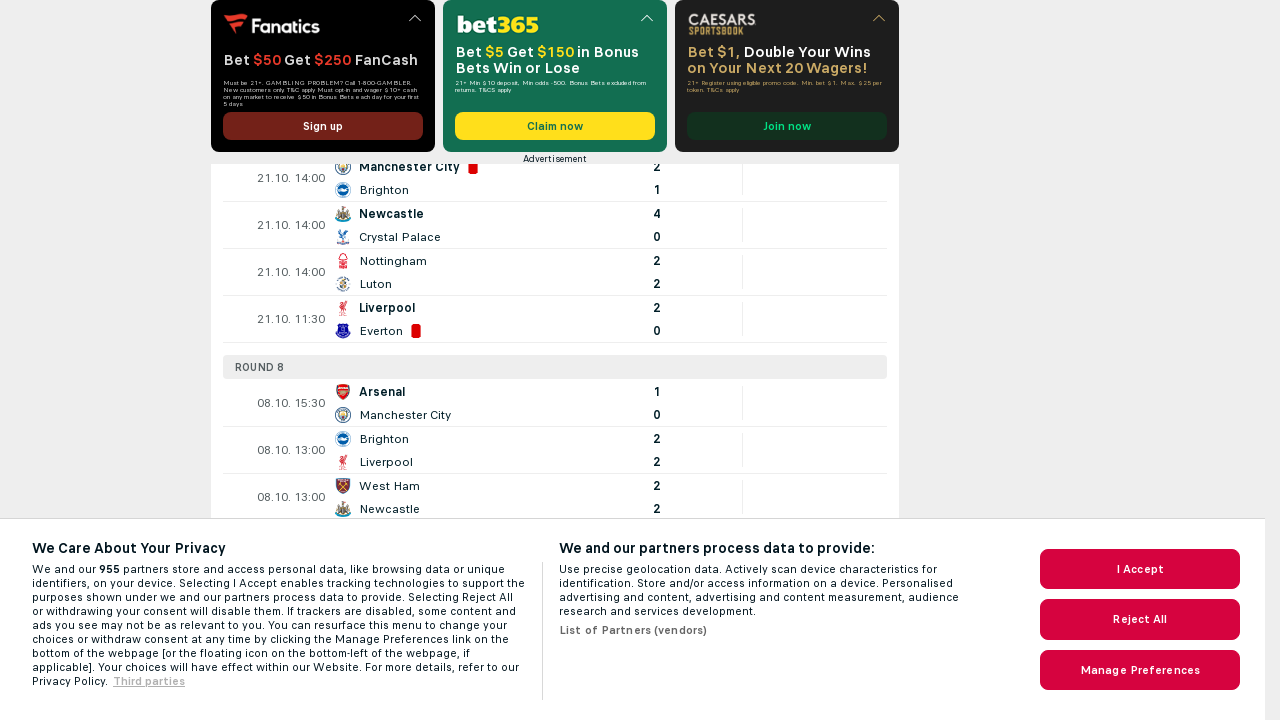

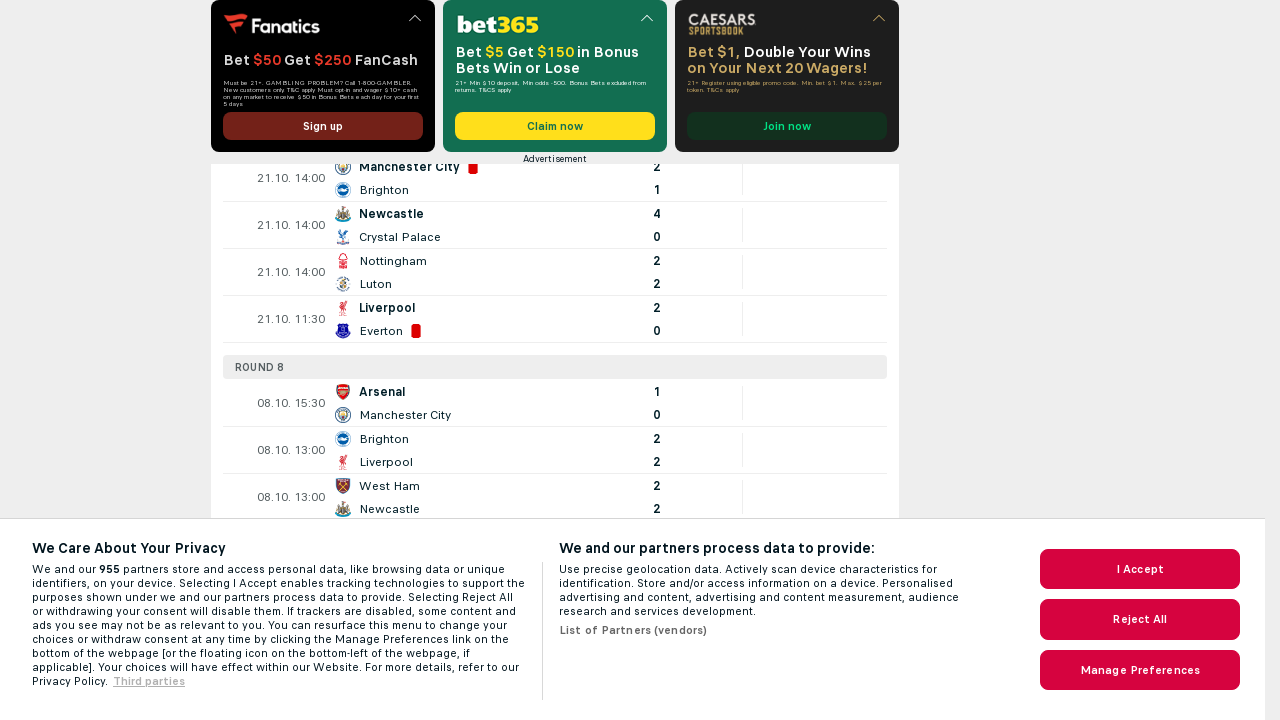